Navigates to the Midnattsloppet website and extracts the countdown timer value from the page

Starting URL: https://midnattsloppet.com/

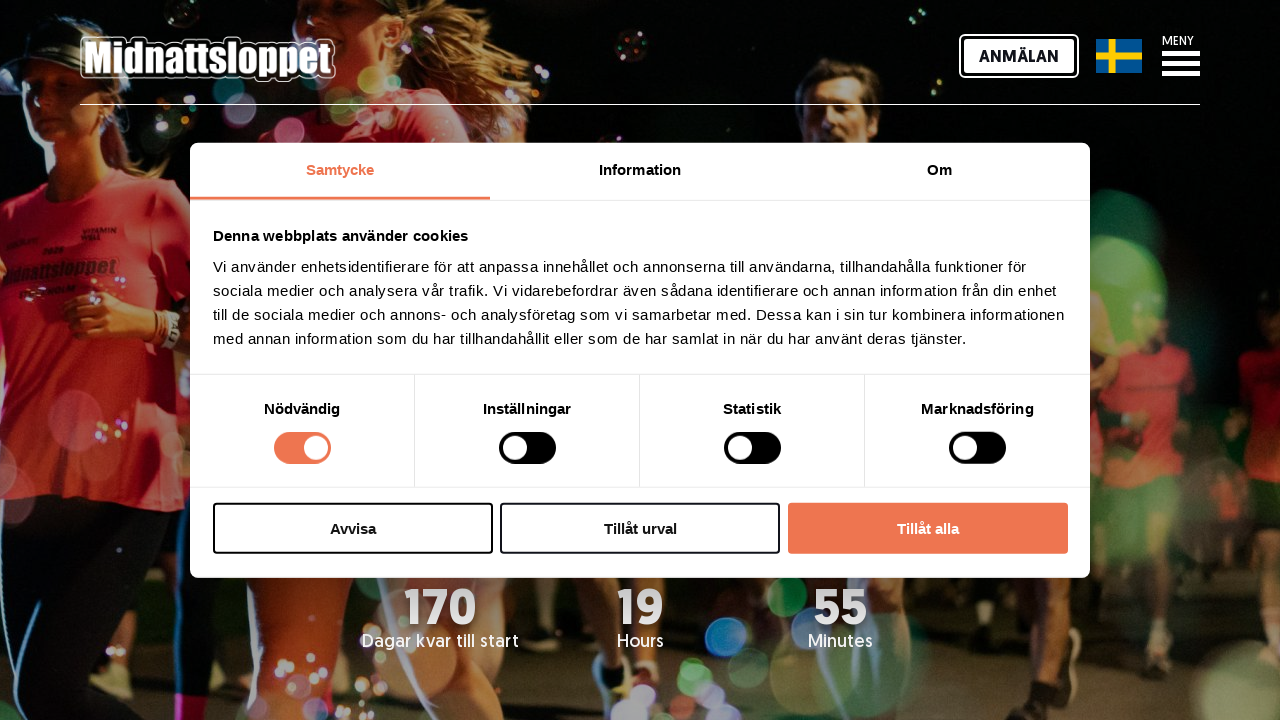

Navigated to Midnattsloppet website
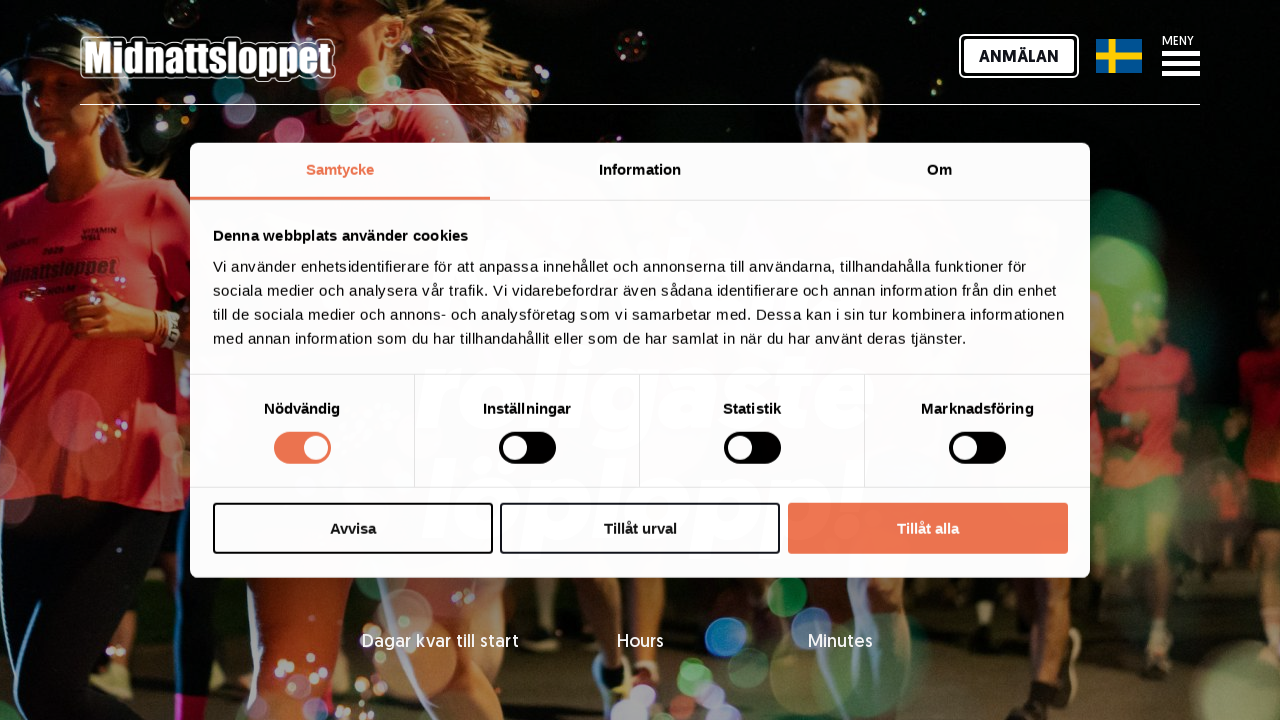

Countdown days element became visible
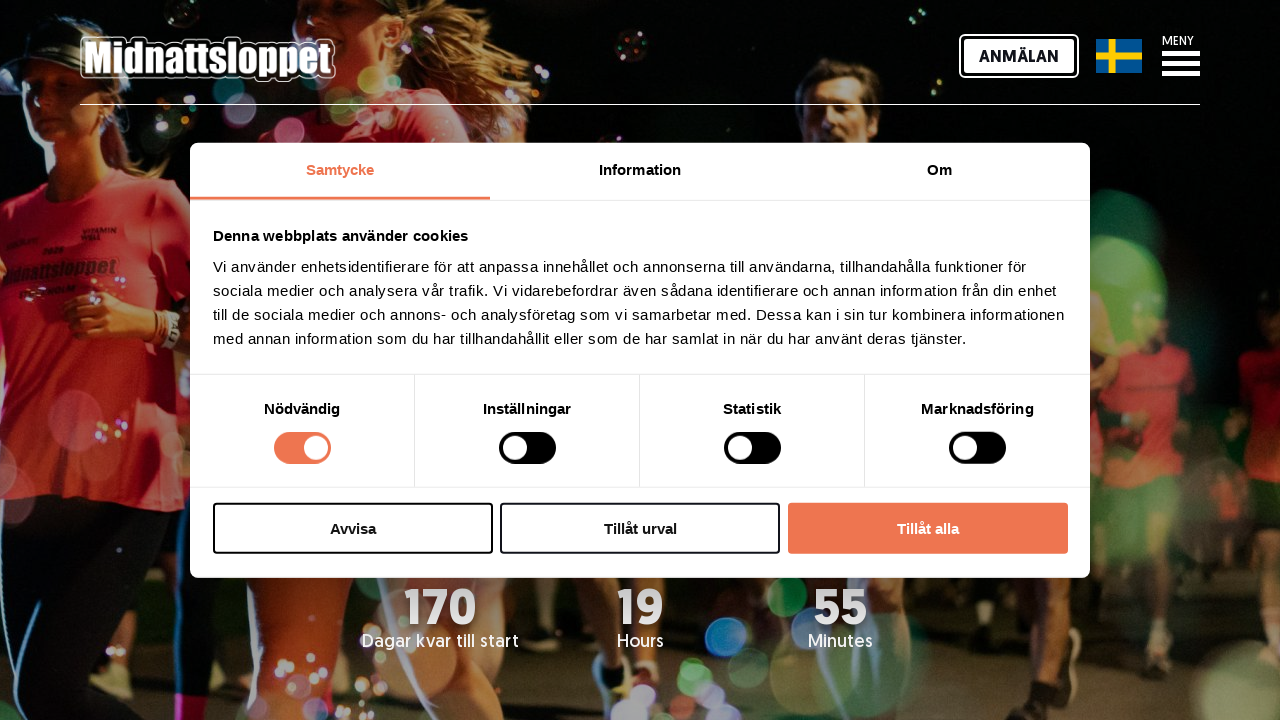

Countdown timer text populated with value
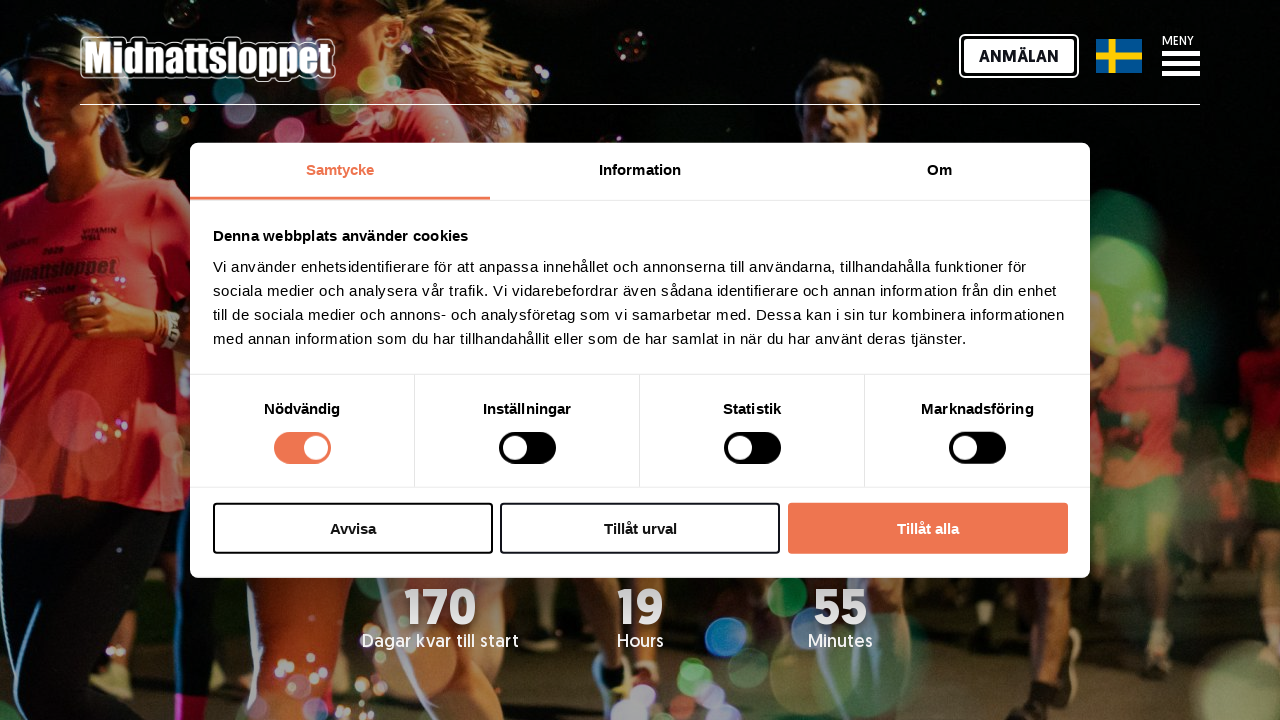

Extracted countdown text: 170
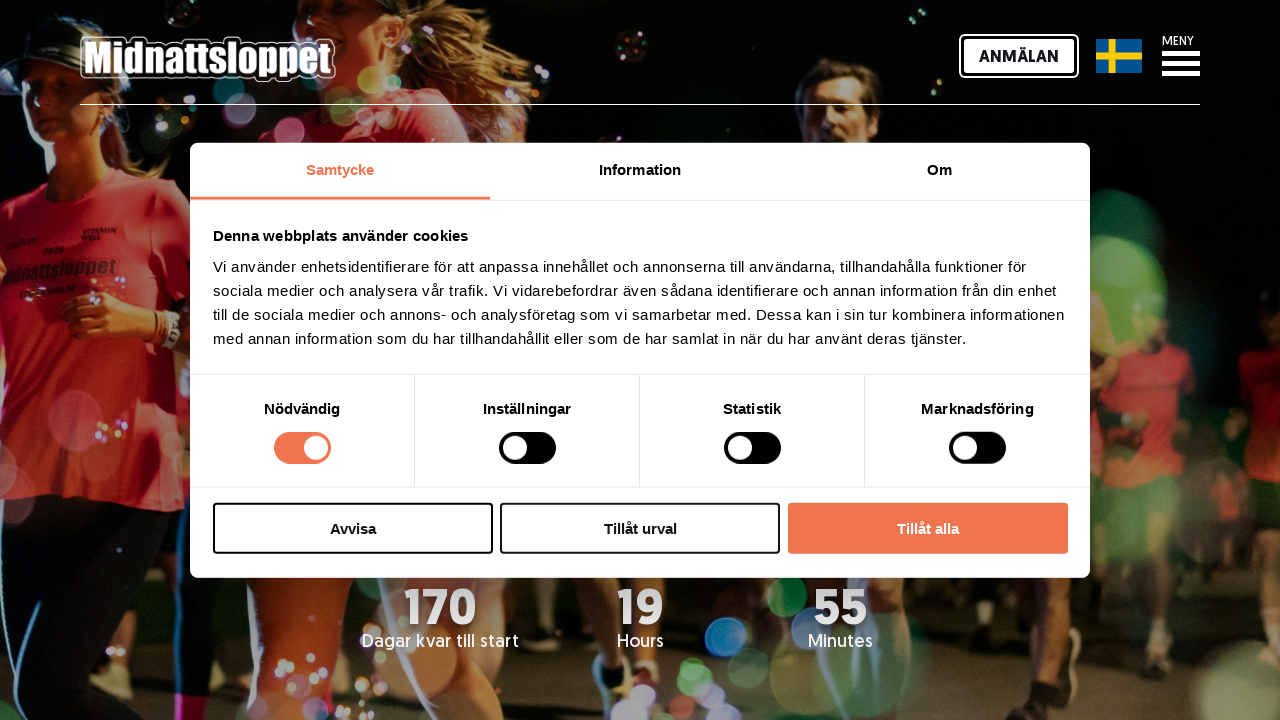

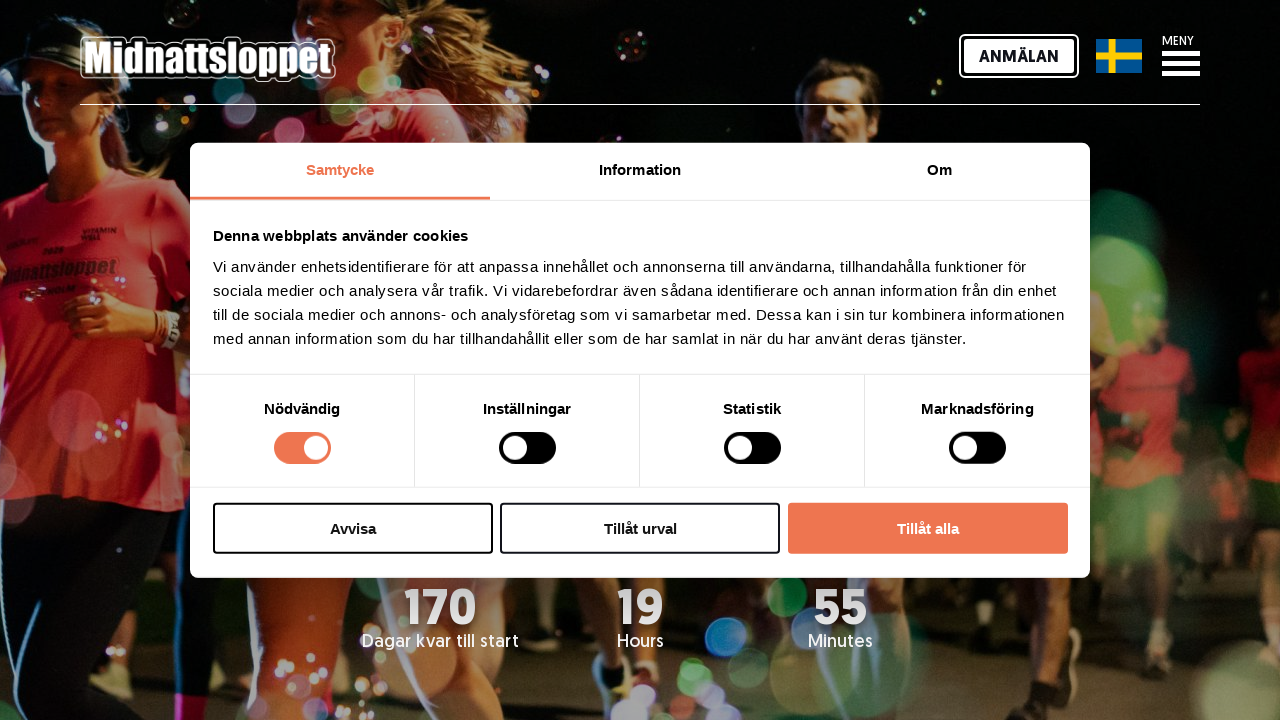